Solves a mathematical captcha by extracting a value from an image element, calculating a mathematical function, and submitting the form with the result along with selecting checkboxes and radio buttons

Starting URL: http://suninjuly.github.io/get_attribute.html

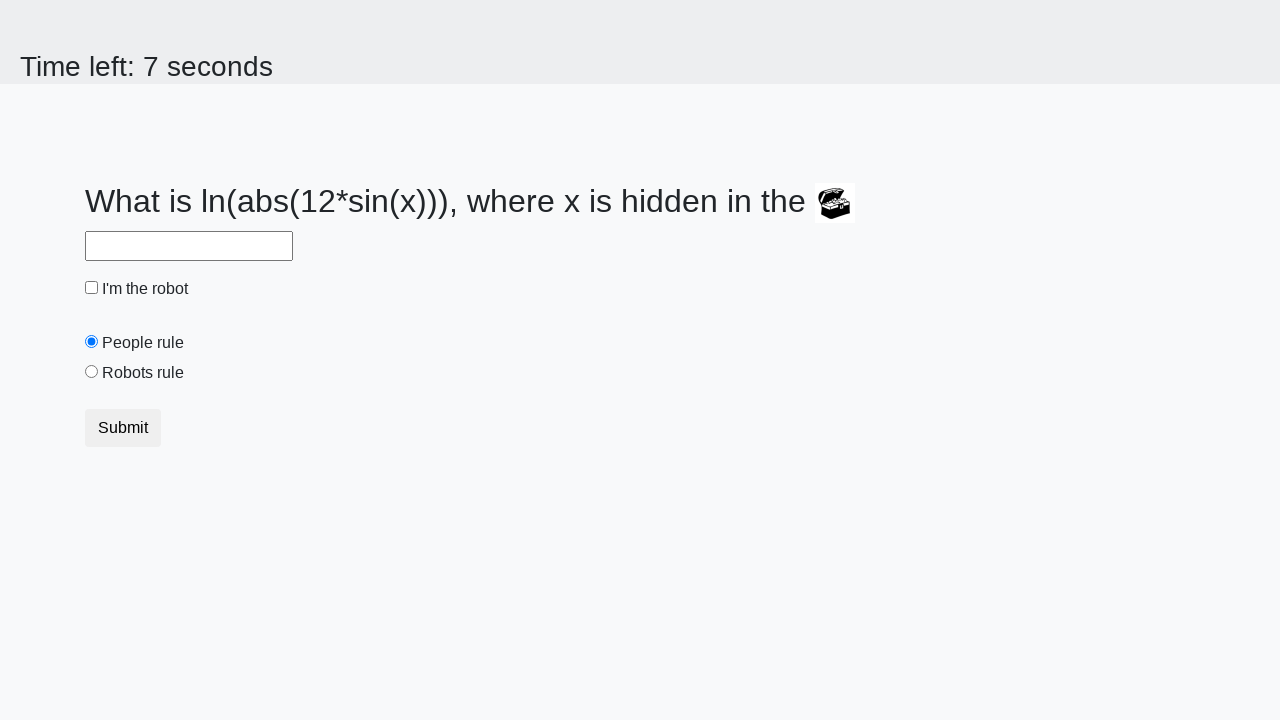

Located treasure image element
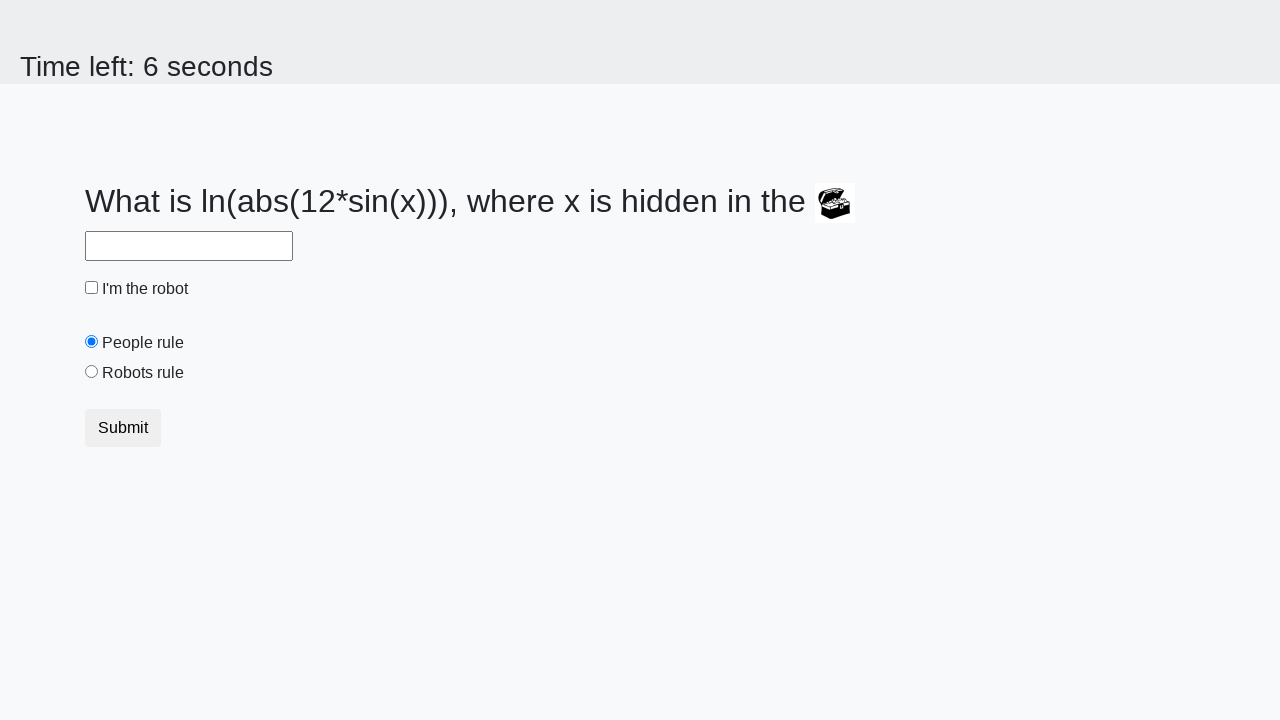

Extracted valuex attribute from treasure image: 620
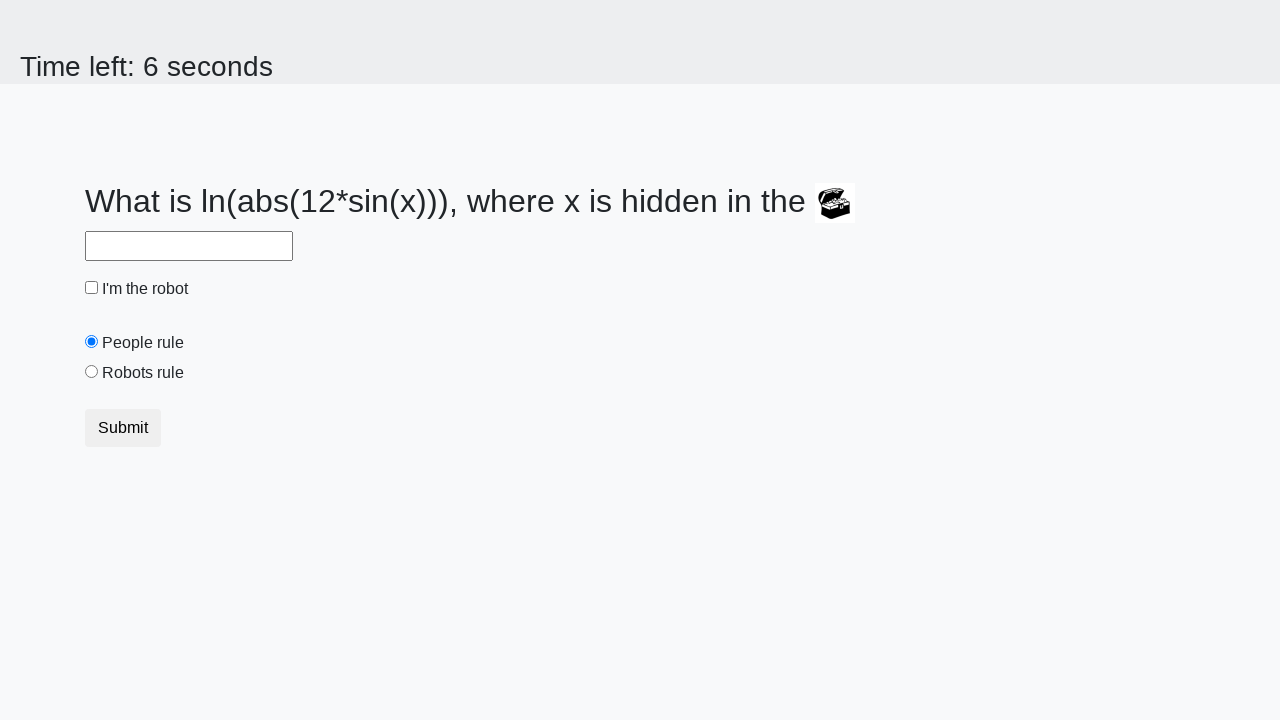

Calculated mathematical result: 2.3728836285757566
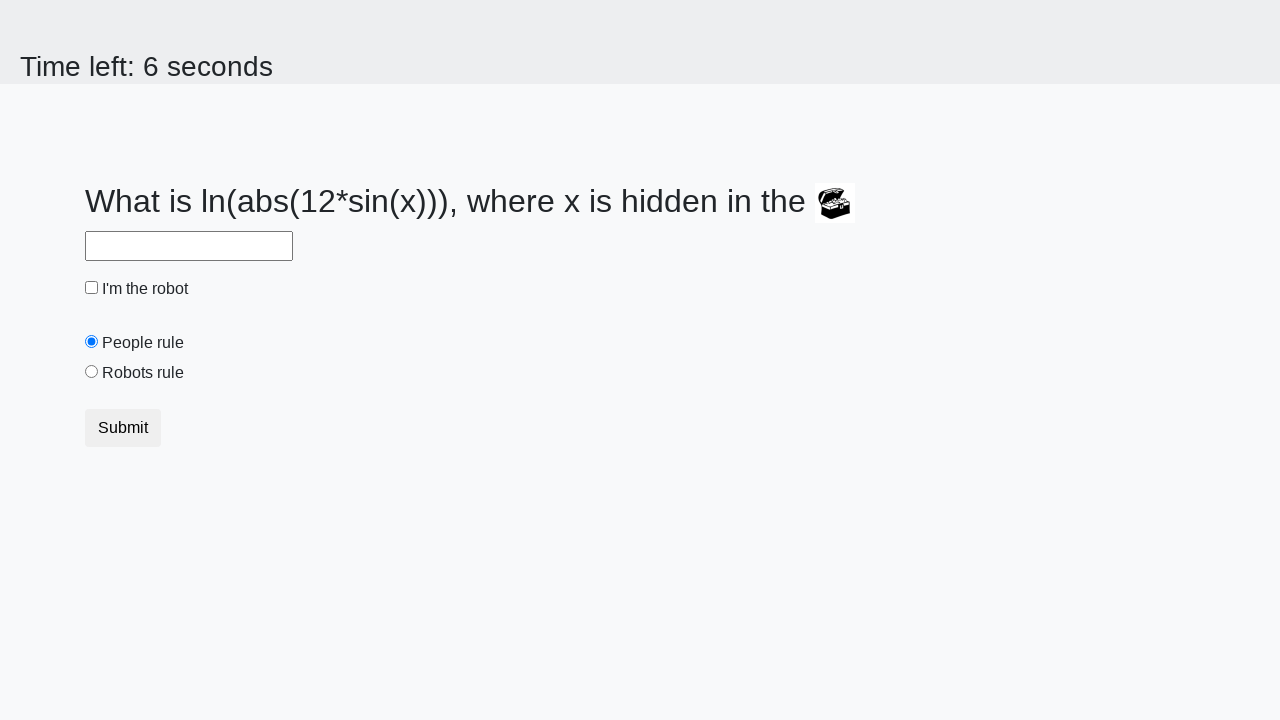

Filled answer field with calculated value: 2.3728836285757566 on input#answer
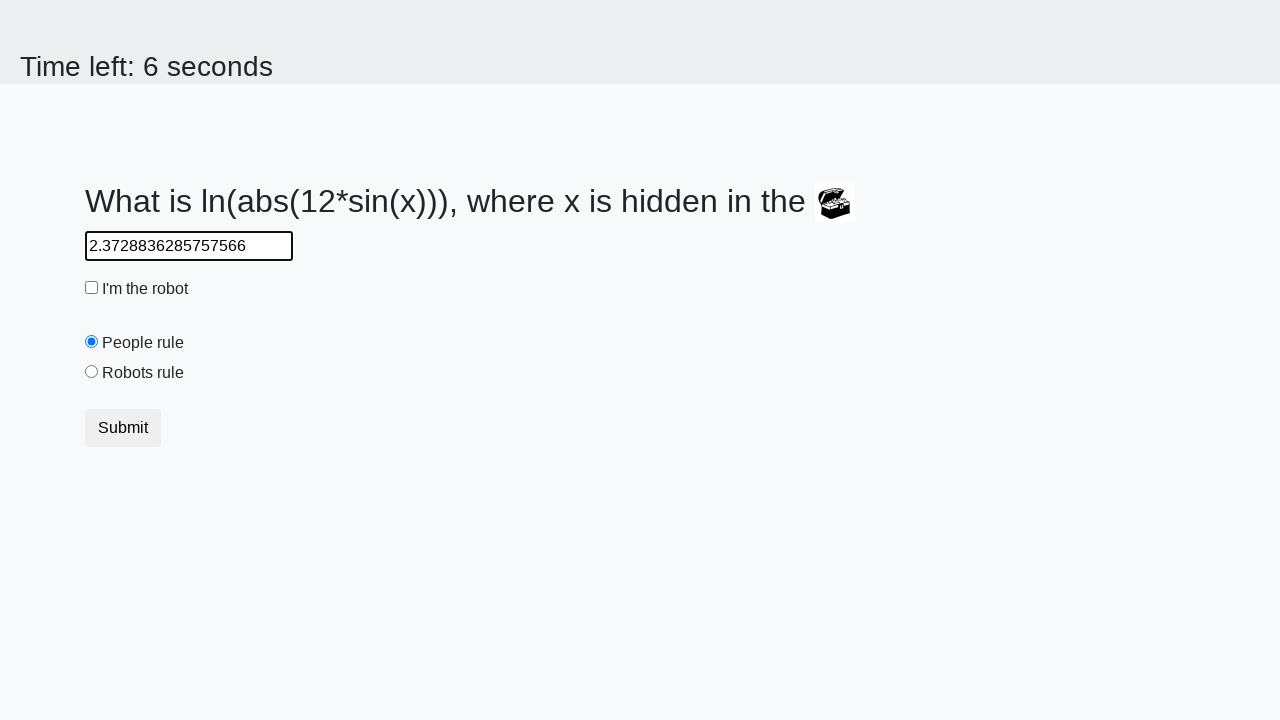

Checked 'I'm the robot' checkbox at (92, 288) on input[type='checkbox']
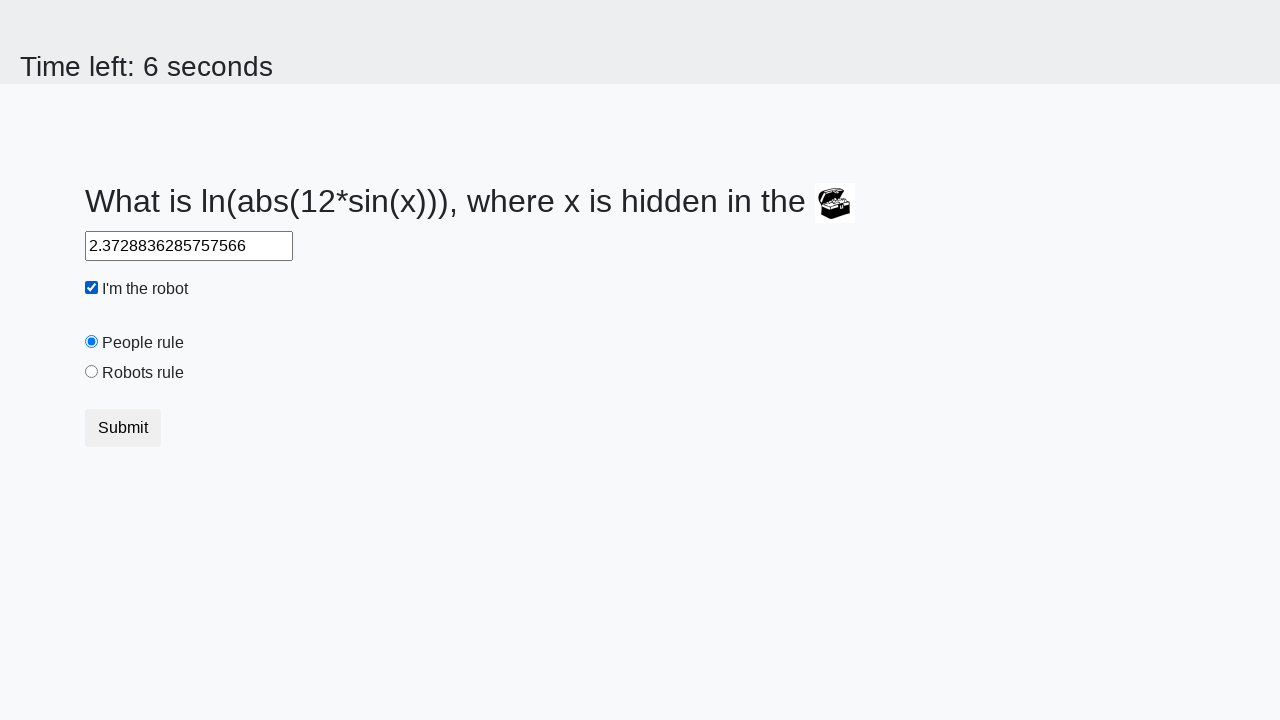

Selected 'Robots rule!' radio button at (92, 372) on input#robotsRule
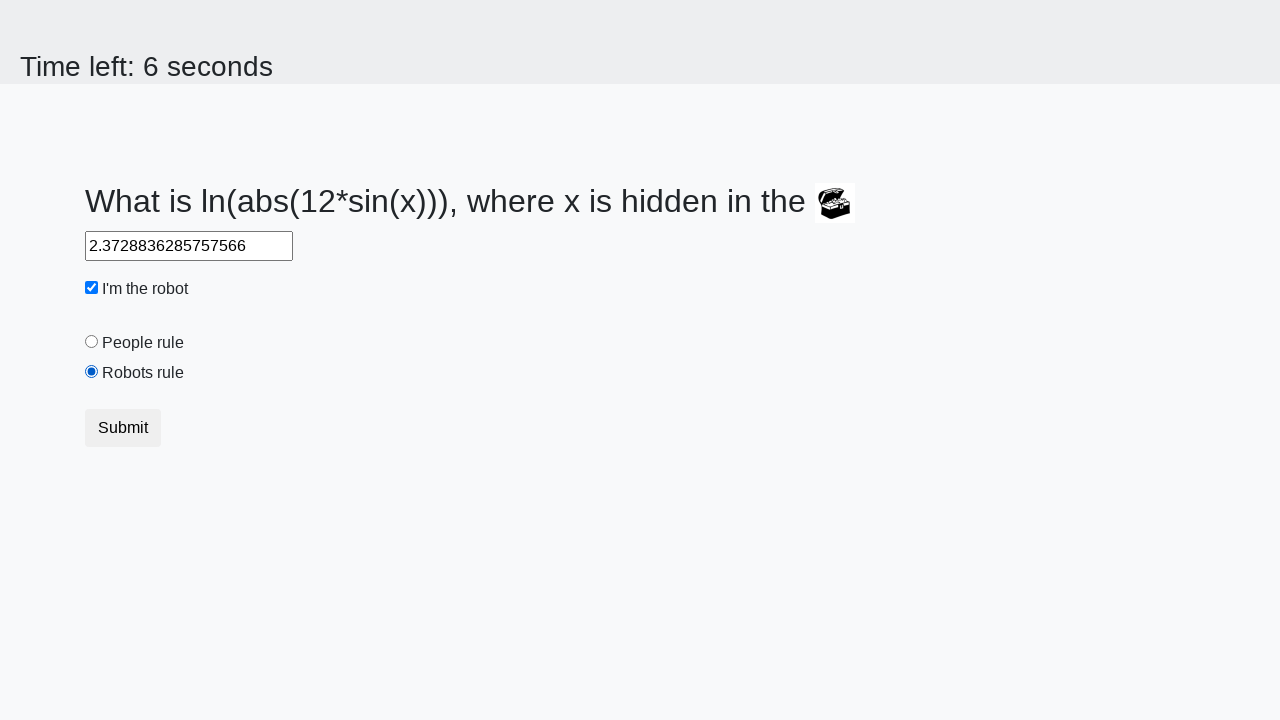

Clicked submit button to submit the form at (123, 428) on button.btn
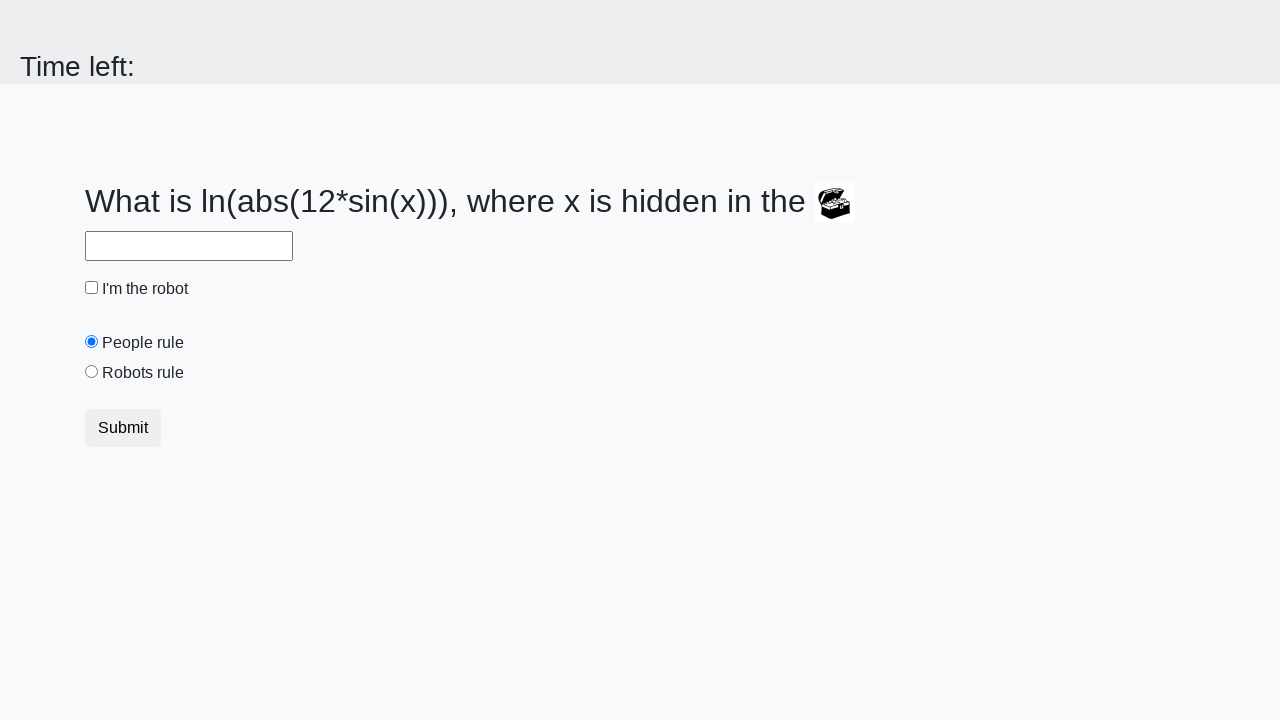

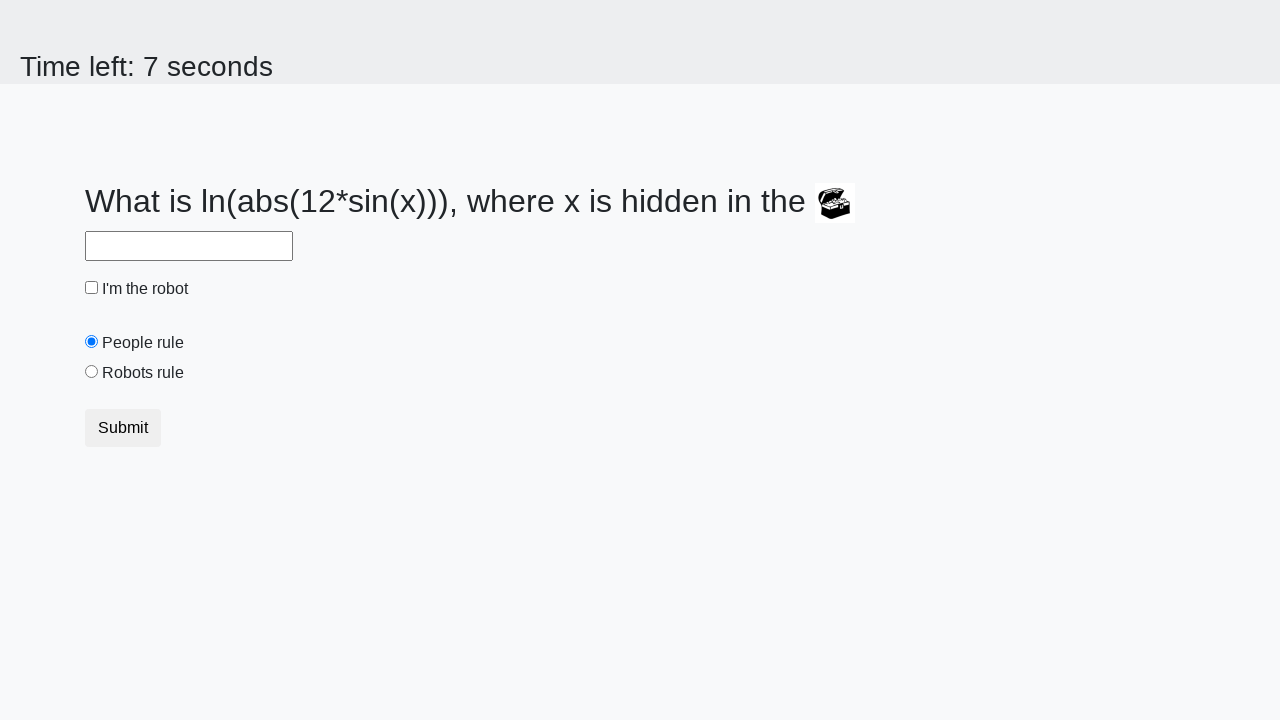